Fills out a contact form with first name, last name, and email fields

Starting URL: http://secure-retreat-92358.herokuapp.com/

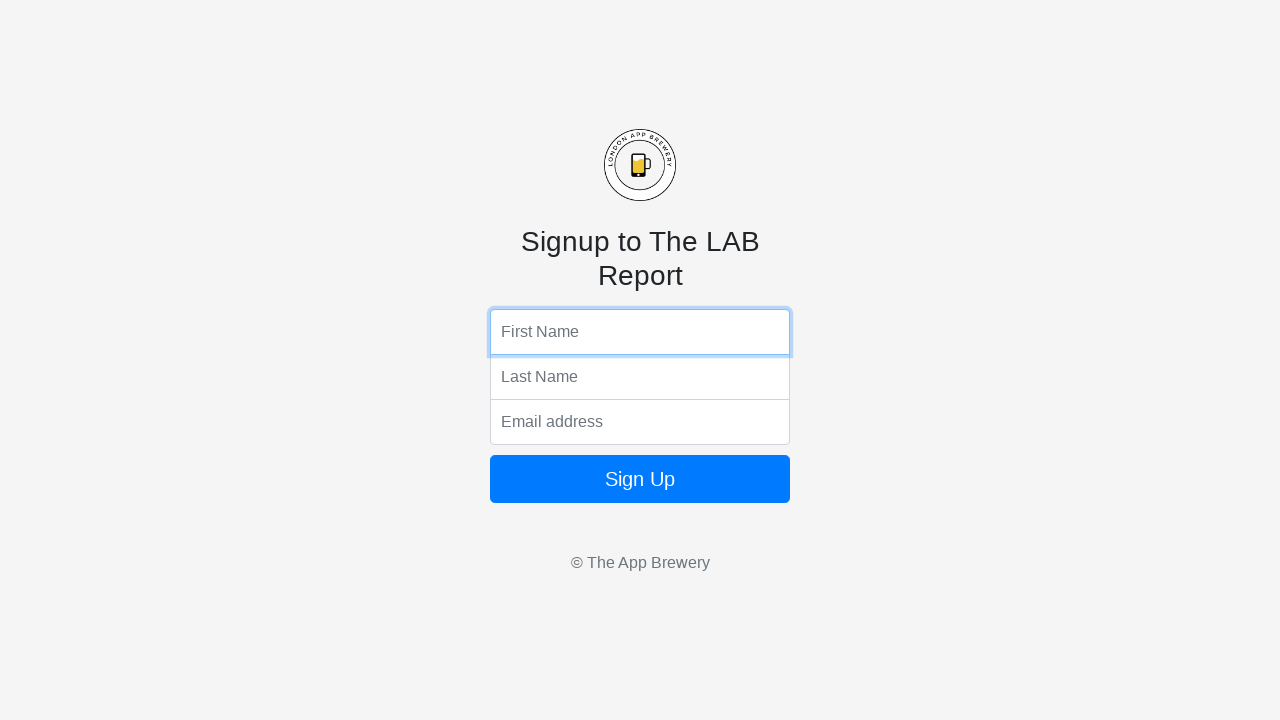

Filled first name field with 'JohnTest' on input:nth-of-type(1)
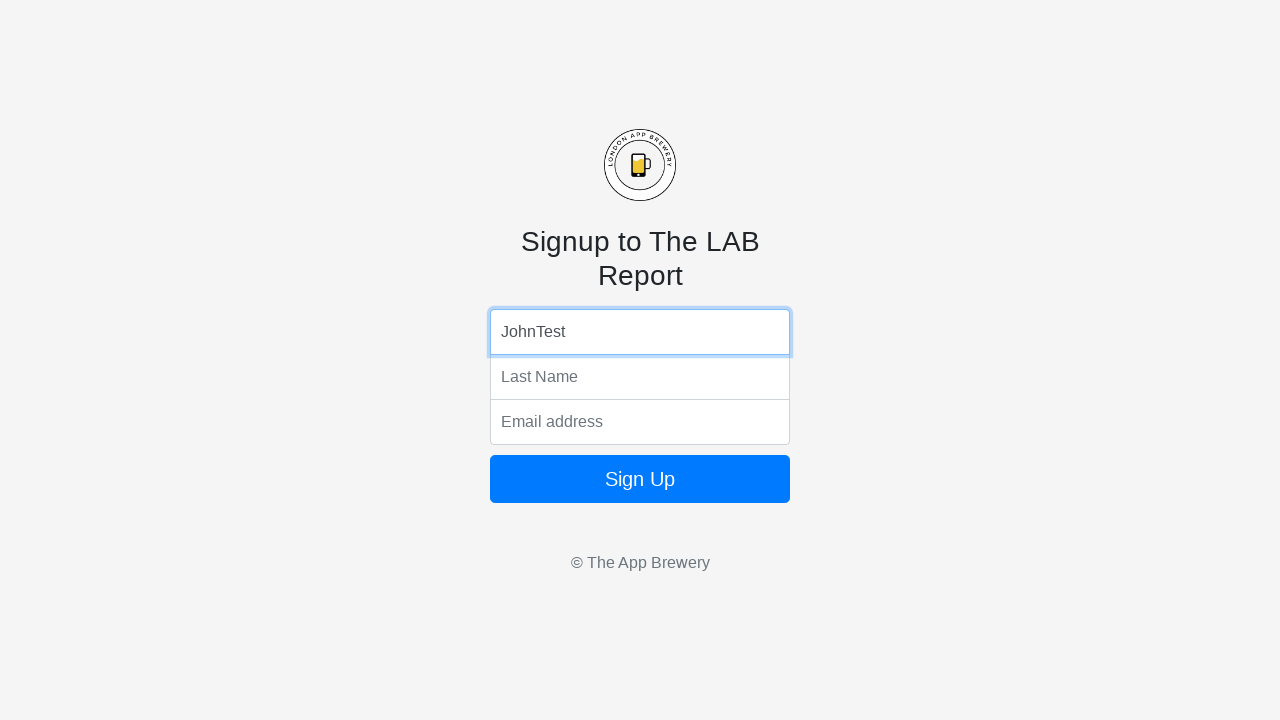

Filled last name field with 'DoeExample' on input:nth-of-type(2)
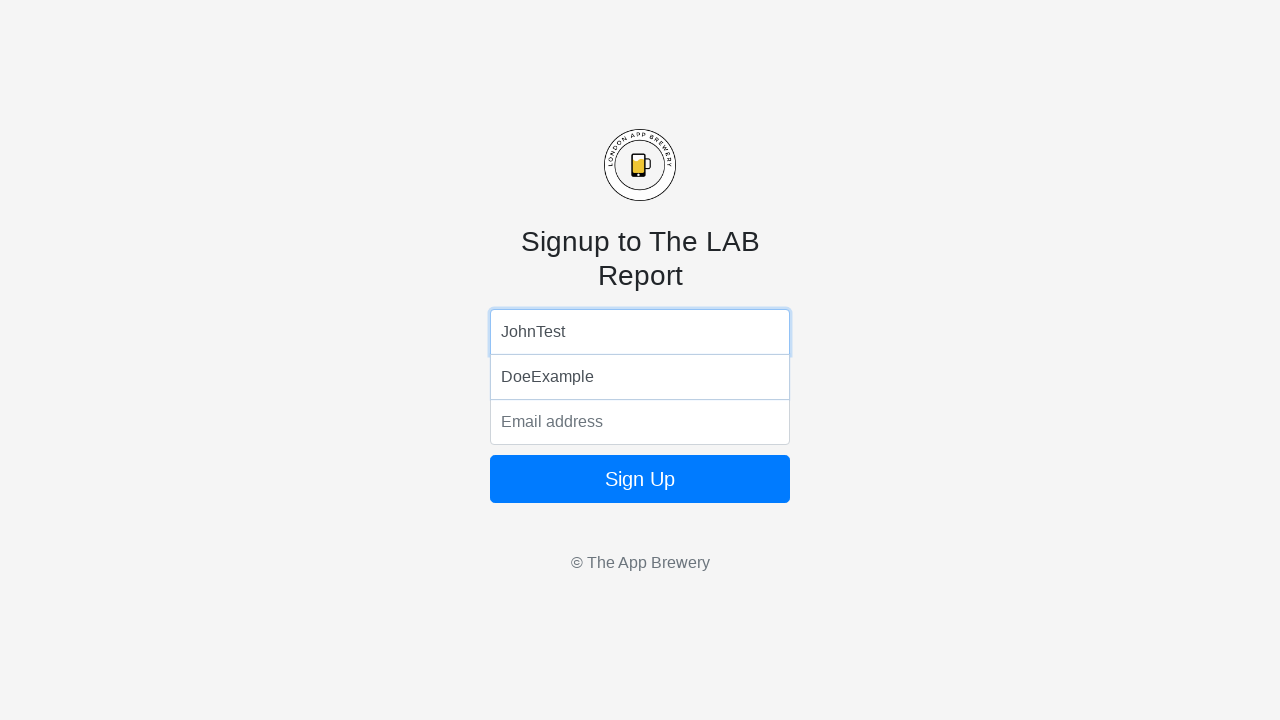

Filled email field with 'john.doe.test@example.com' on input:nth-of-type(3)
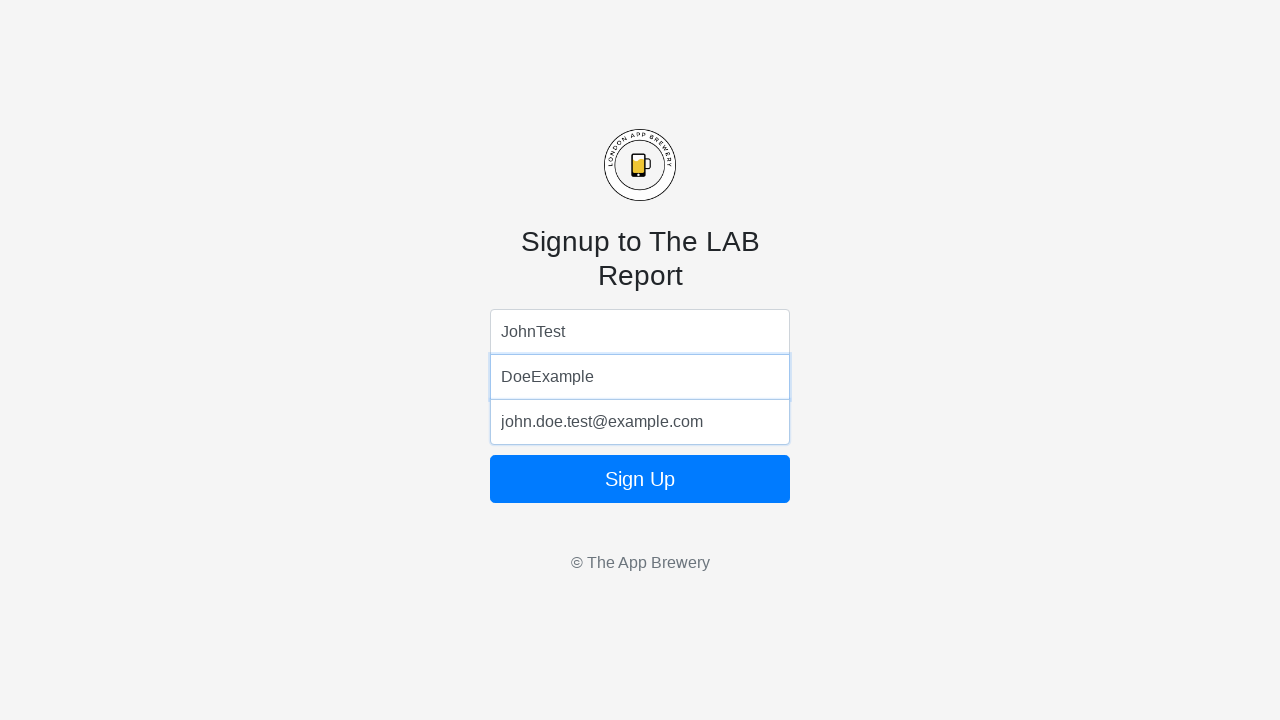

Submitted form by pressing Enter on email field on input:nth-of-type(3)
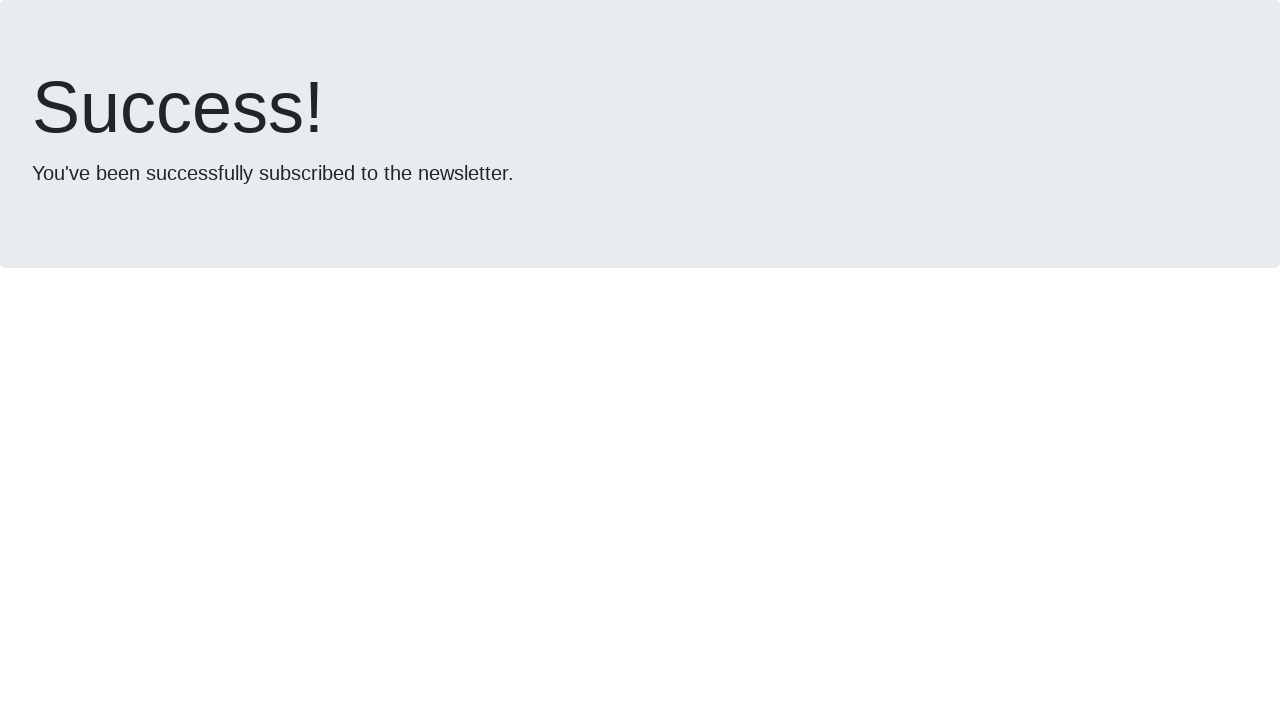

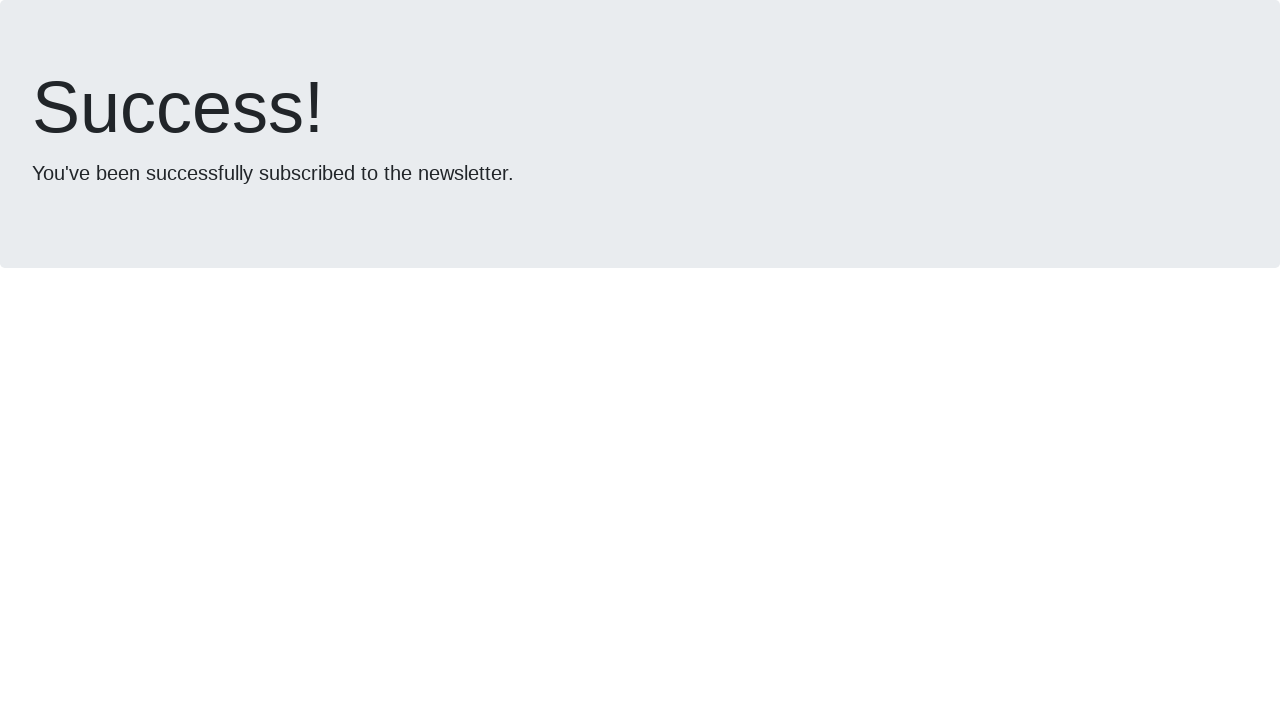